Navigates to the Lagou job listing page for Java positions and waits for the page to load.

Starting URL: https://www.lagou.com/zhaopin/Java/?labelWords=label

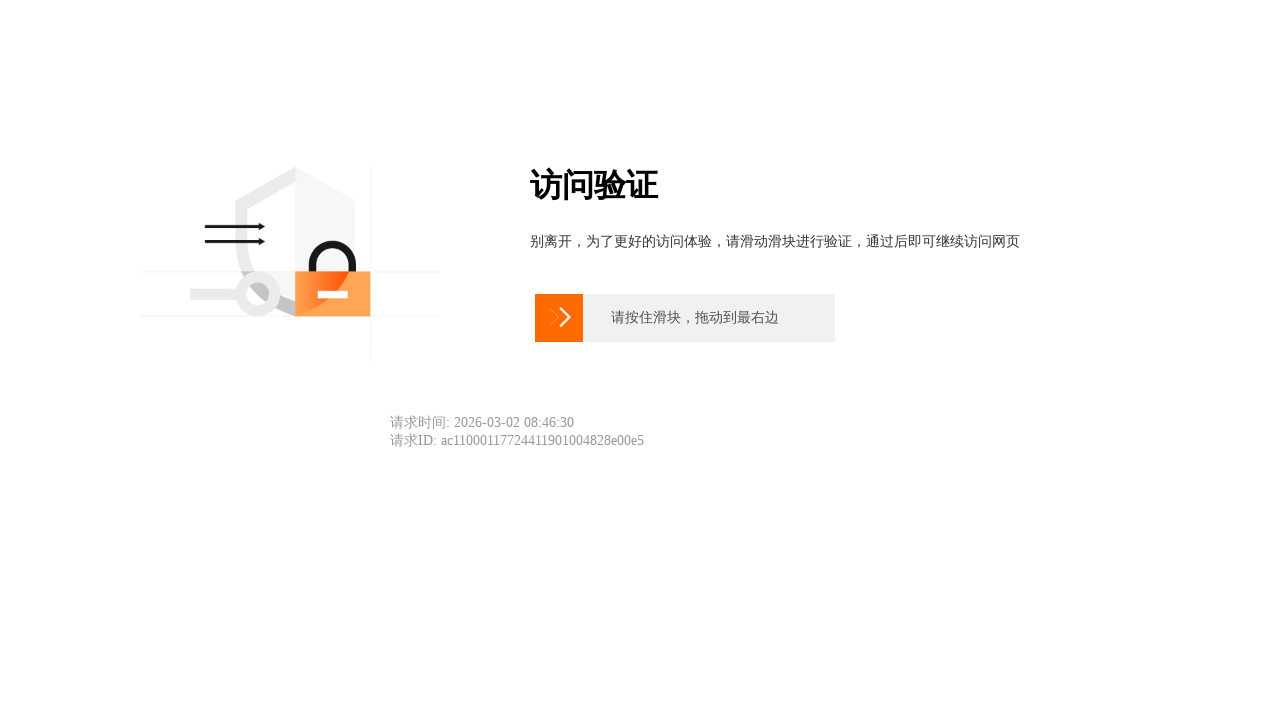

Waited for Lagou job listings page DOM to load
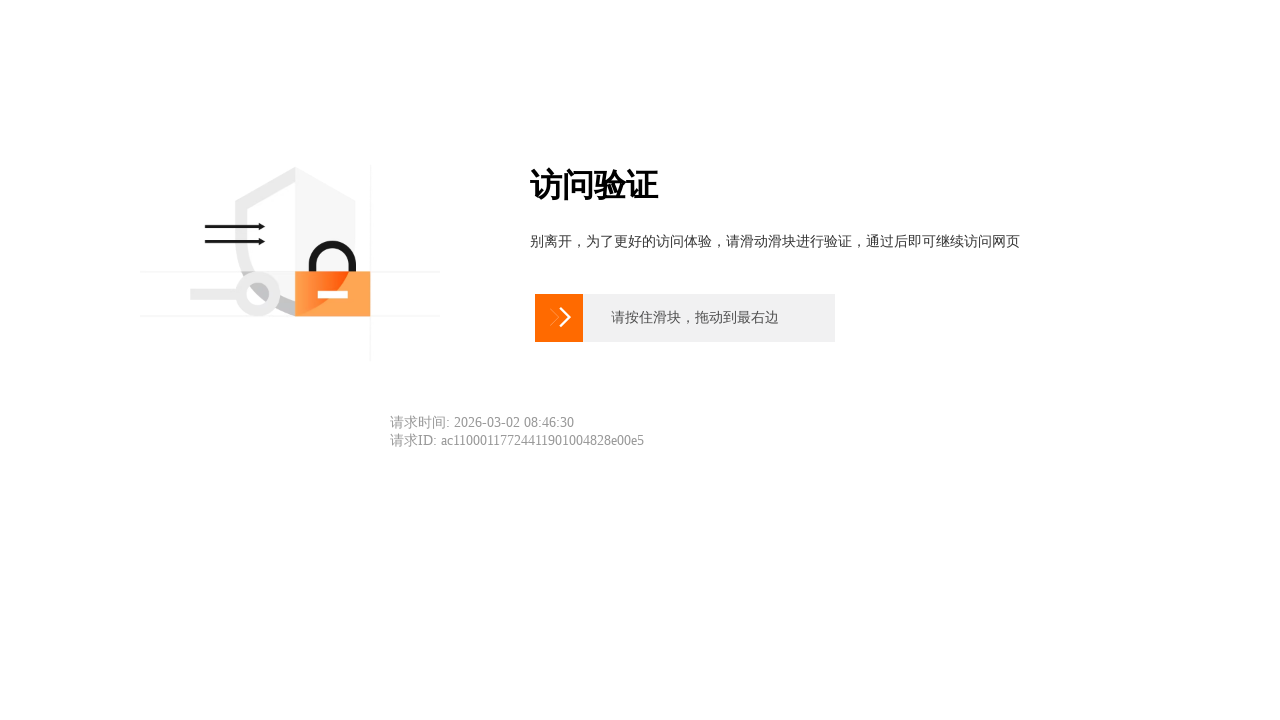

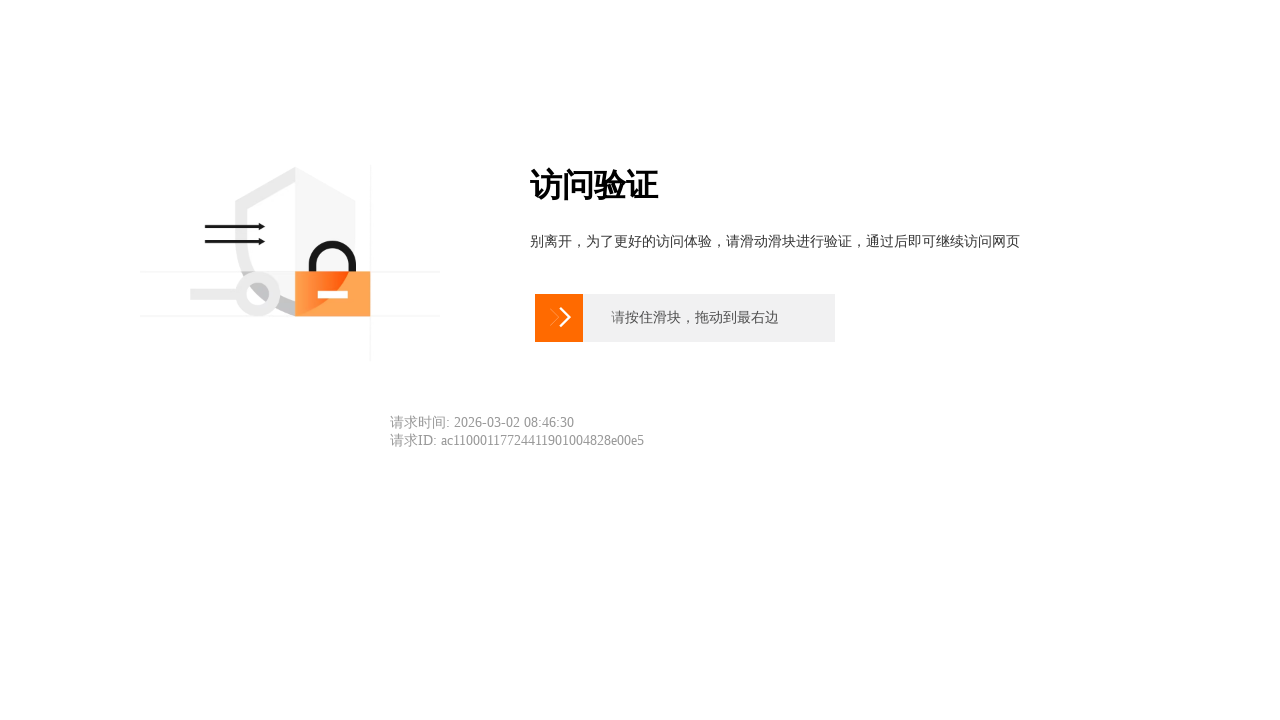